Tests that the currently applied filter link is highlighted with selected class

Starting URL: https://demo.playwright.dev/todomvc

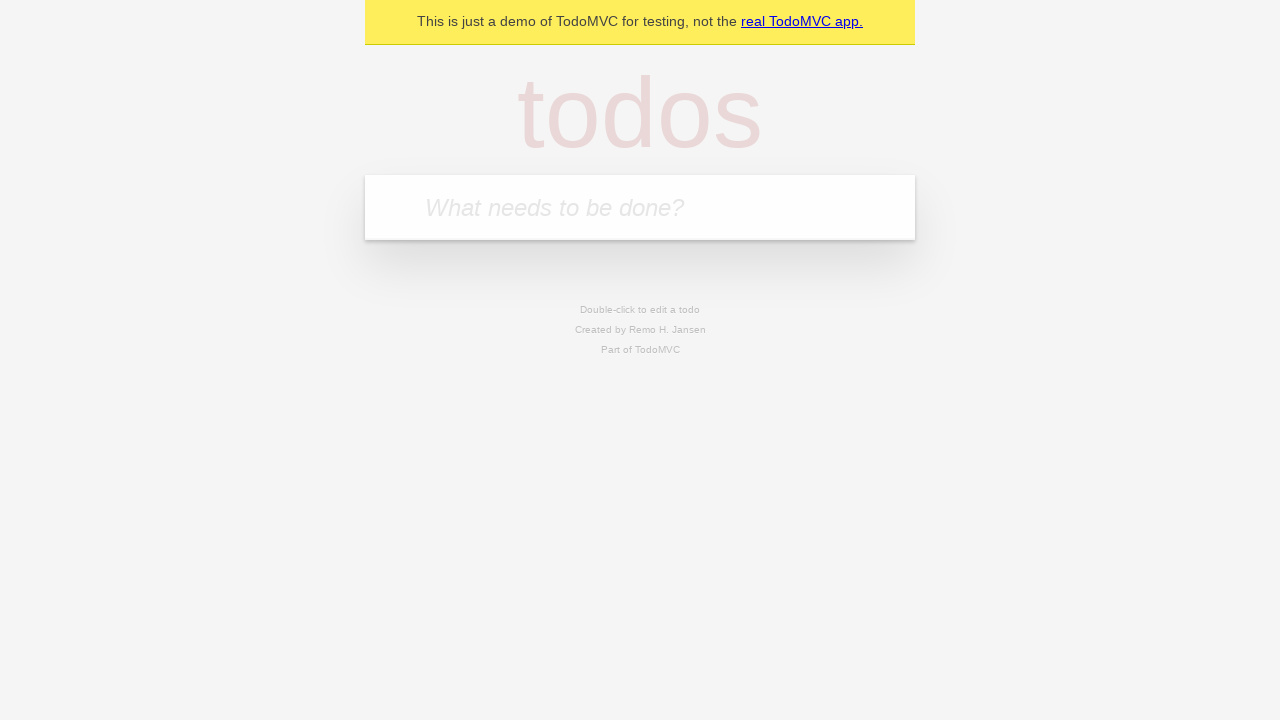

Filled new todo input with 'buy some cheese' on internal:attr=[placeholder="What needs to be done?"i]
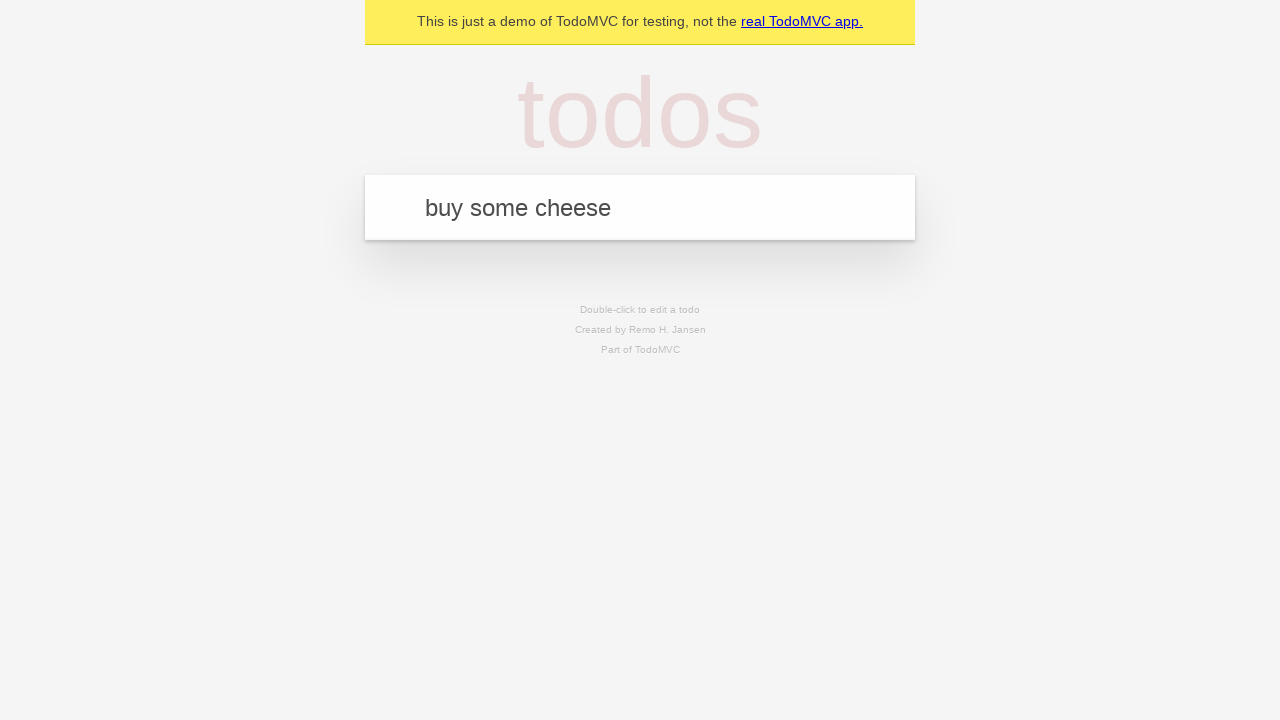

Pressed Enter to create first todo on internal:attr=[placeholder="What needs to be done?"i]
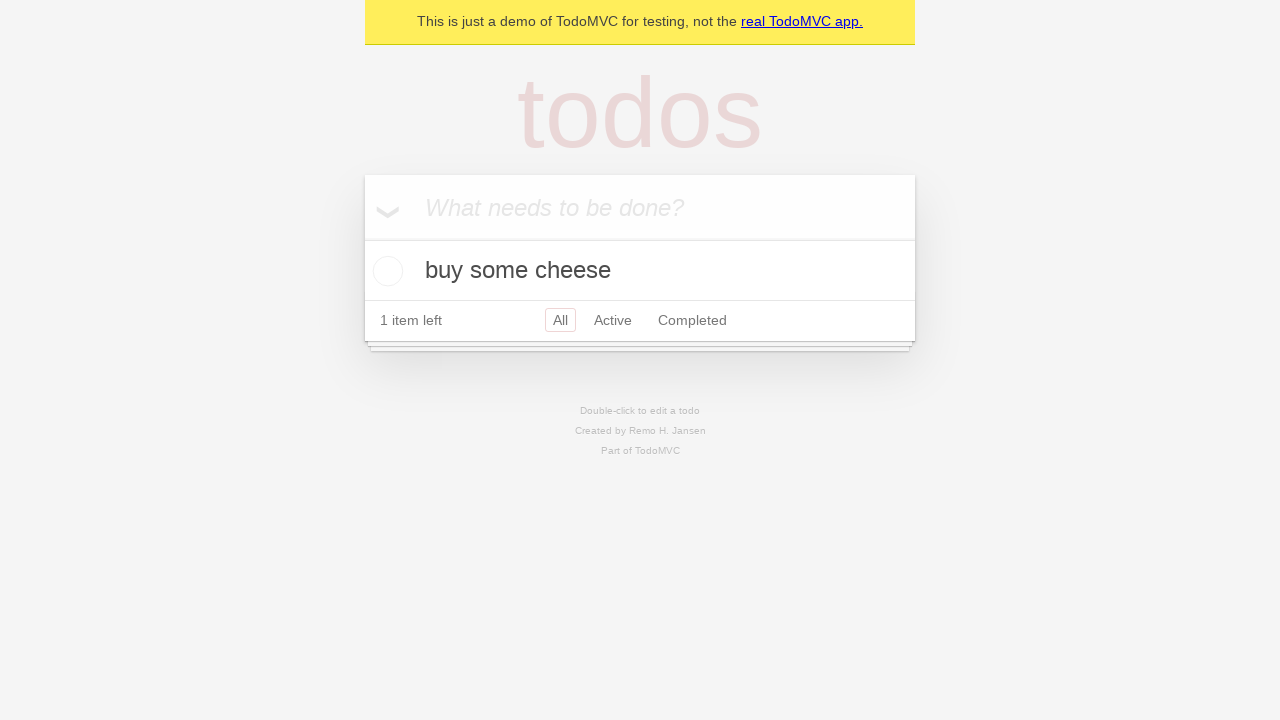

Filled new todo input with 'feed the cat' on internal:attr=[placeholder="What needs to be done?"i]
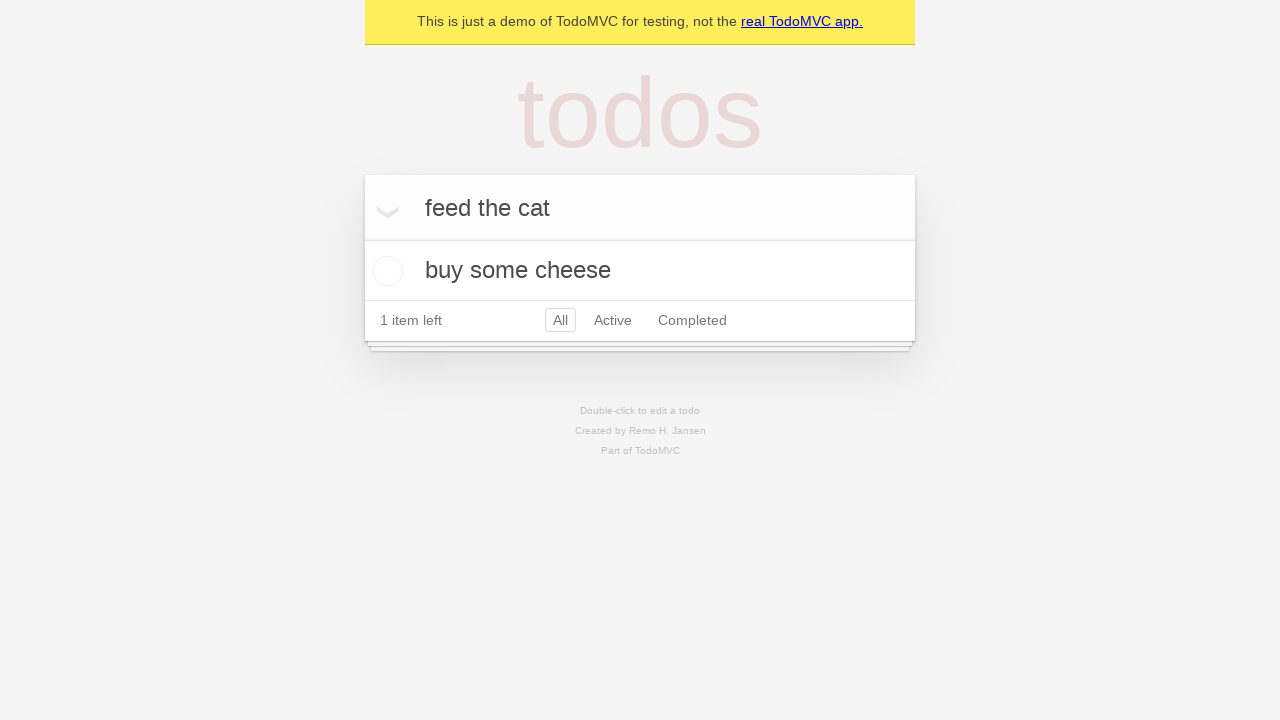

Pressed Enter to create second todo on internal:attr=[placeholder="What needs to be done?"i]
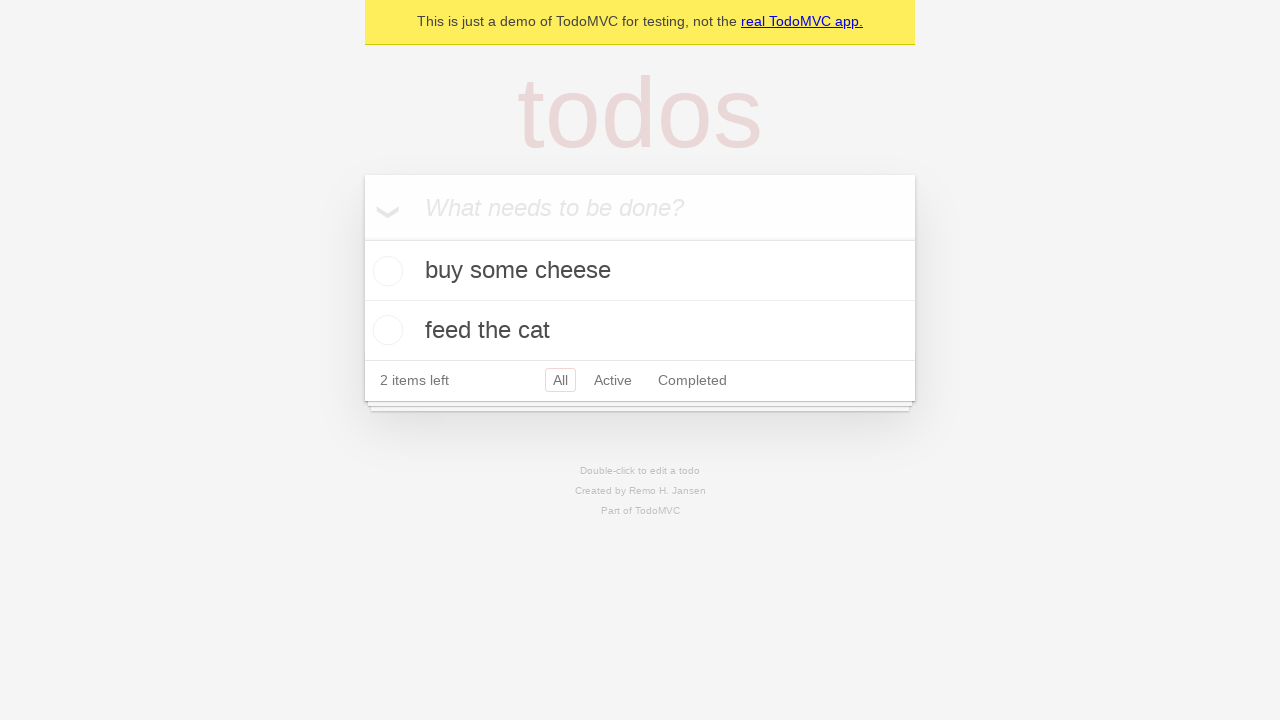

Filled new todo input with 'book a doctors appointment' on internal:attr=[placeholder="What needs to be done?"i]
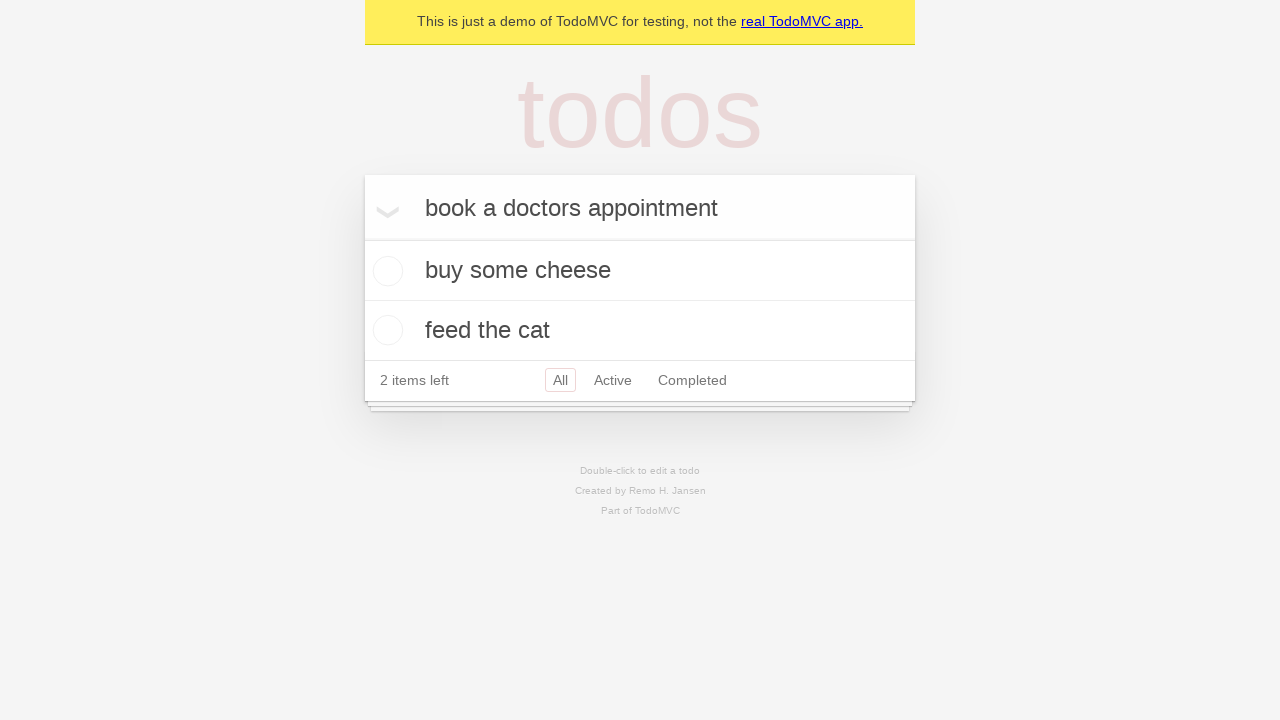

Pressed Enter to create third todo on internal:attr=[placeholder="What needs to be done?"i]
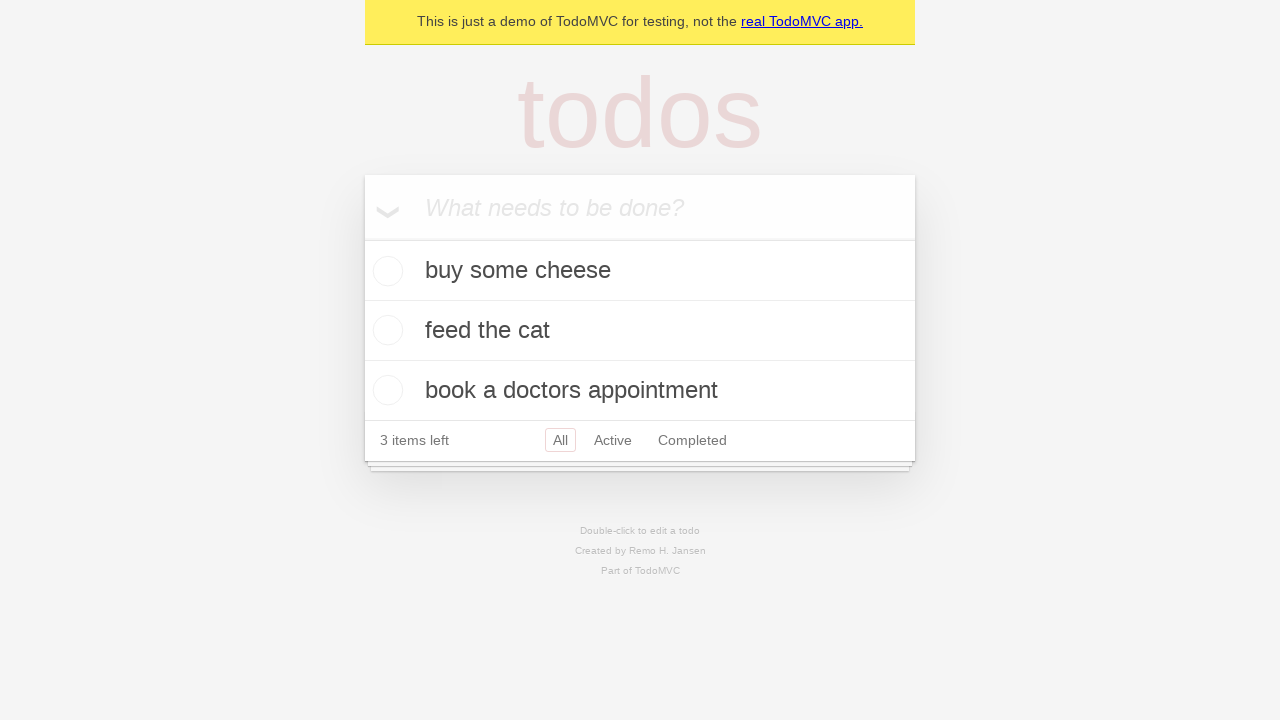

Waited for all 3 todos to be created
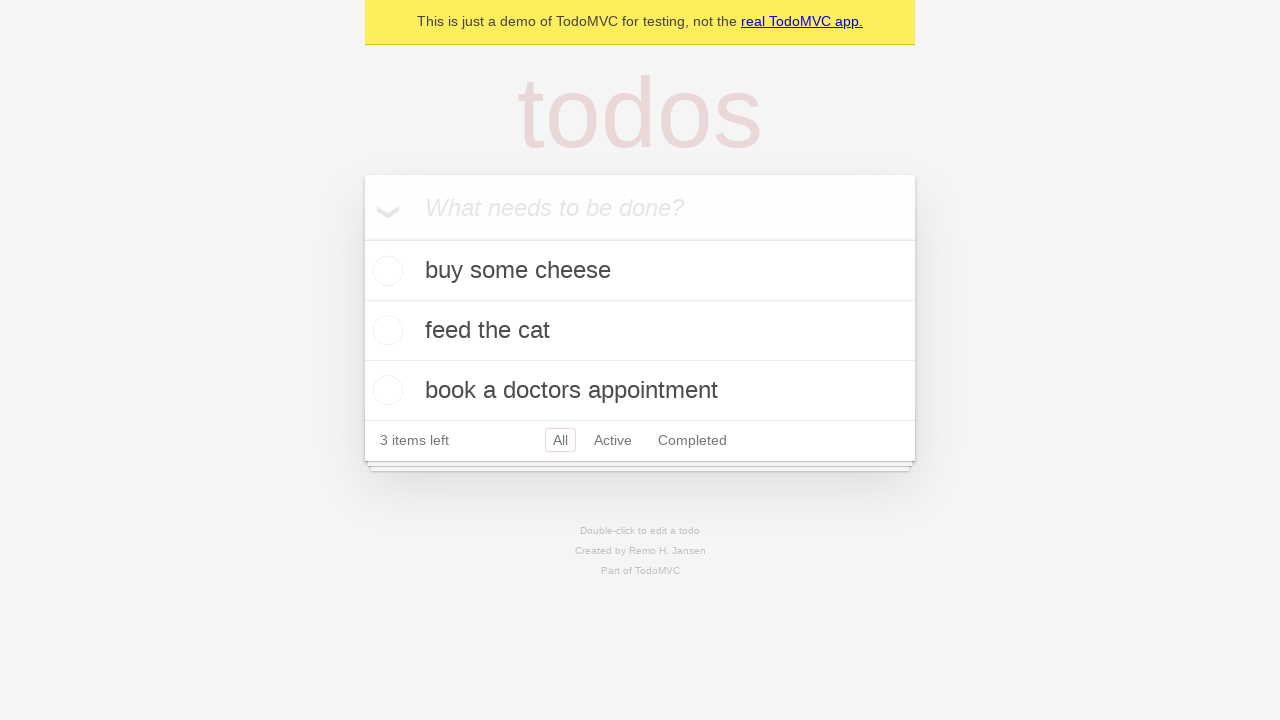

Clicked Active filter link at (613, 440) on internal:role=link[name="Active"i]
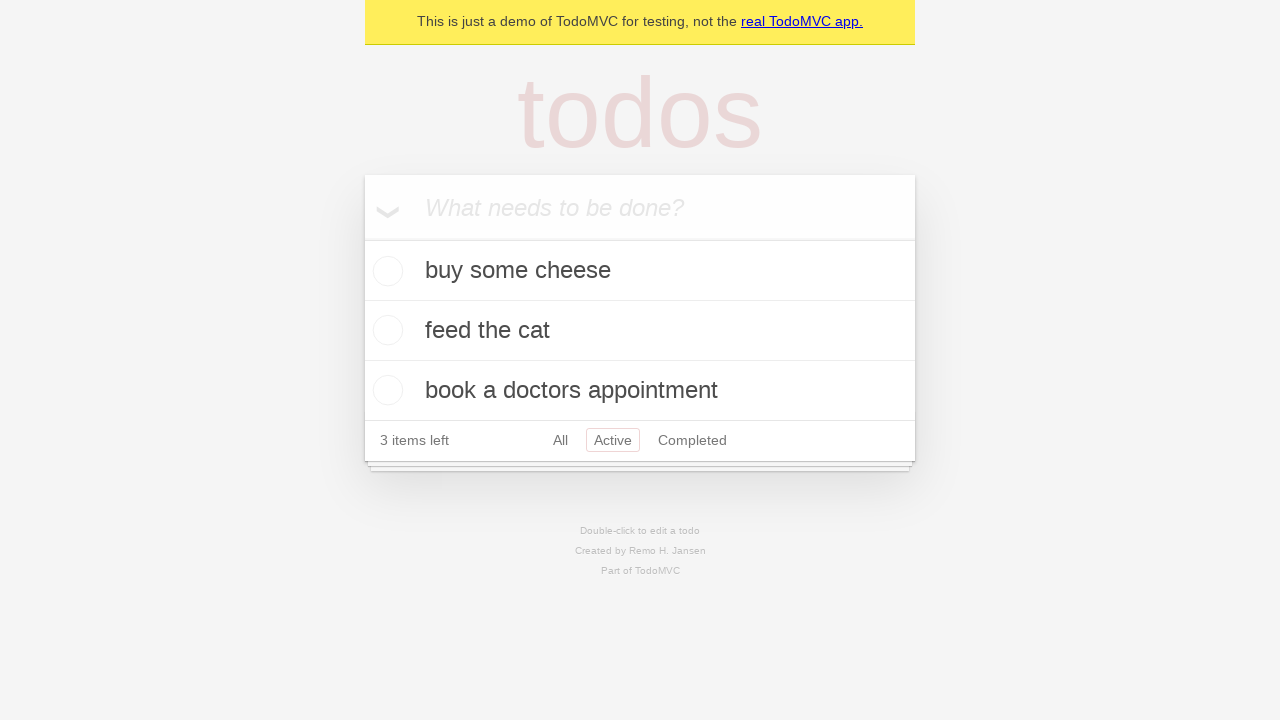

Clicked Completed filter link at (692, 440) on internal:role=link[name="Completed"i]
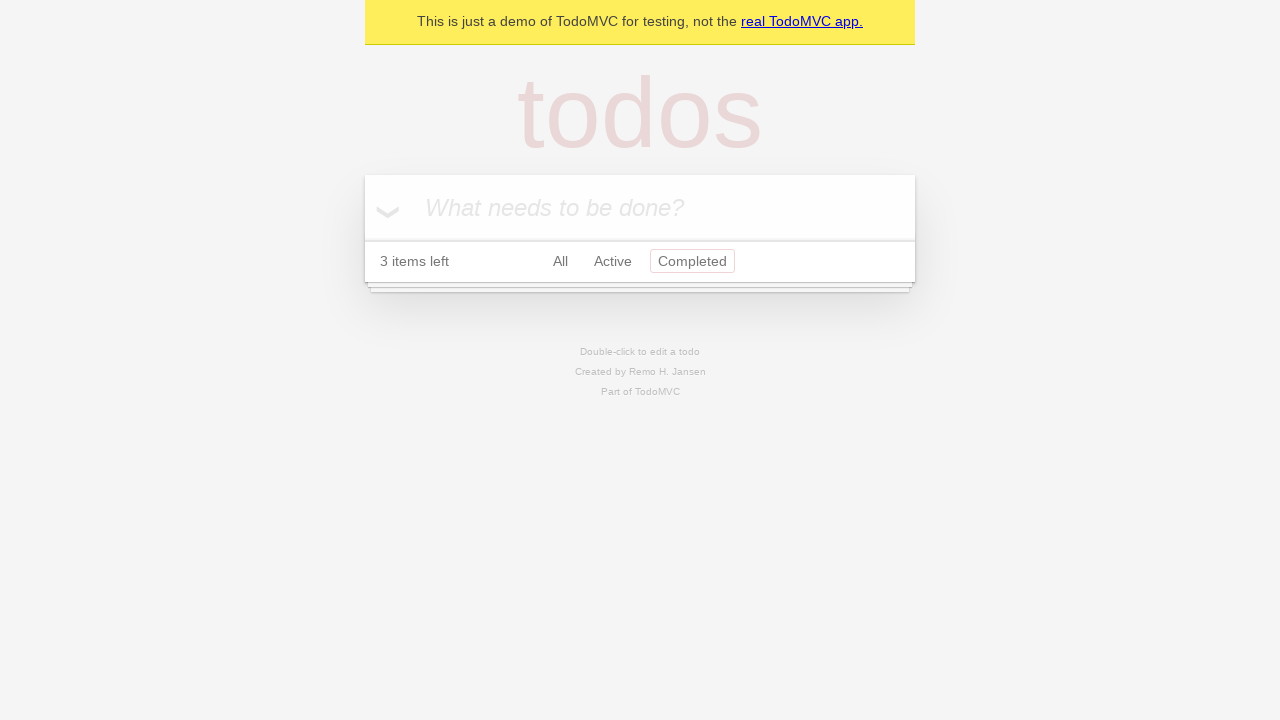

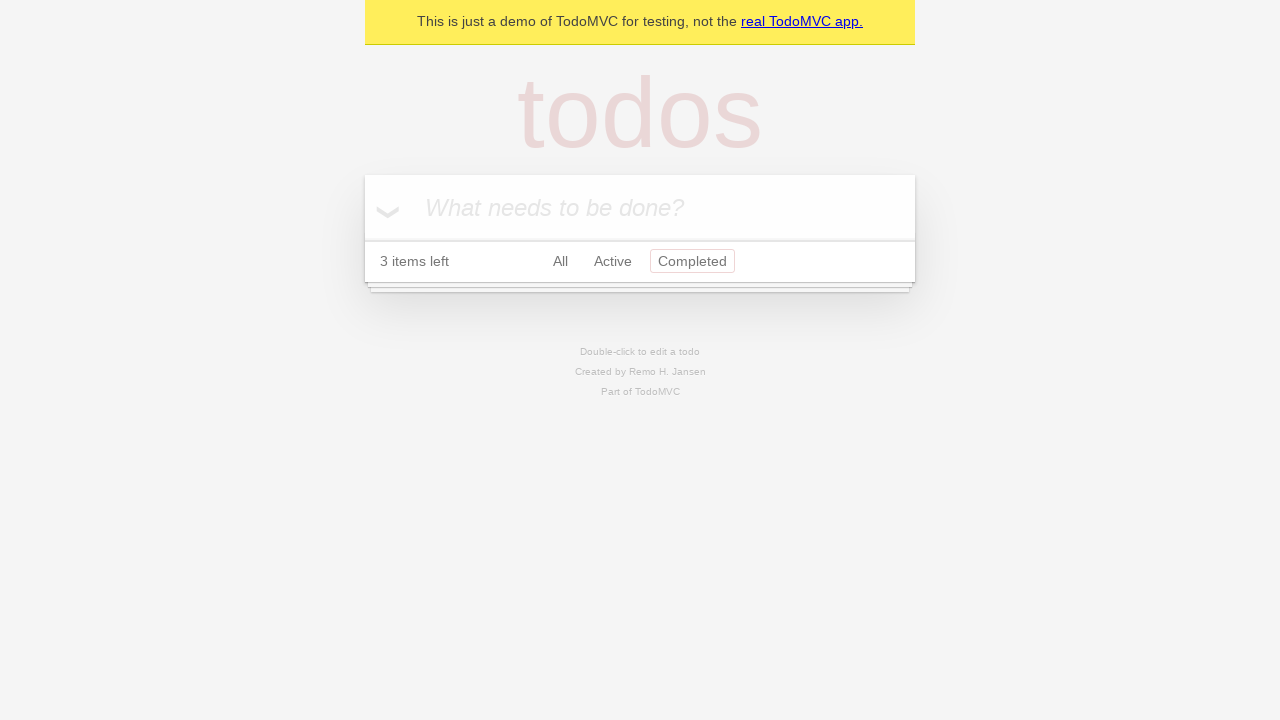